Navigates to Elements section, clicks Text Box option, fills form fields and submits

Starting URL: https://demoqa.com/

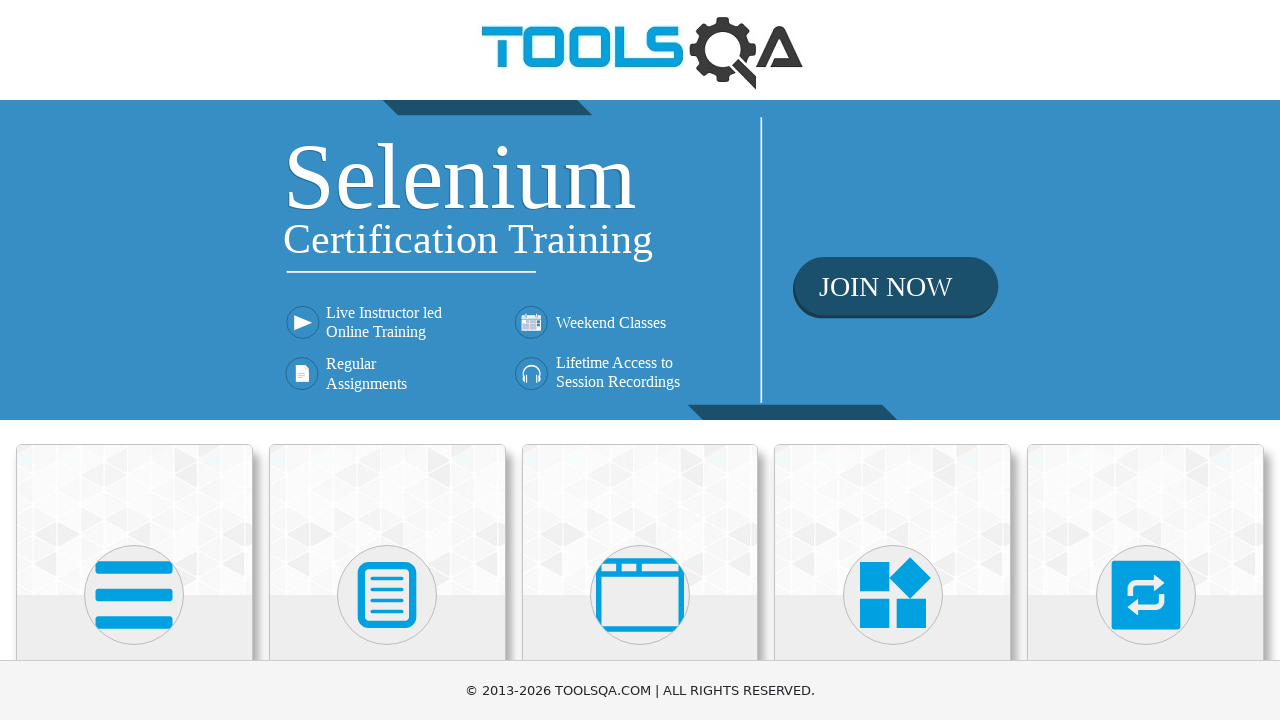

Clicked on Elements section at (134, 360) on text=Elements
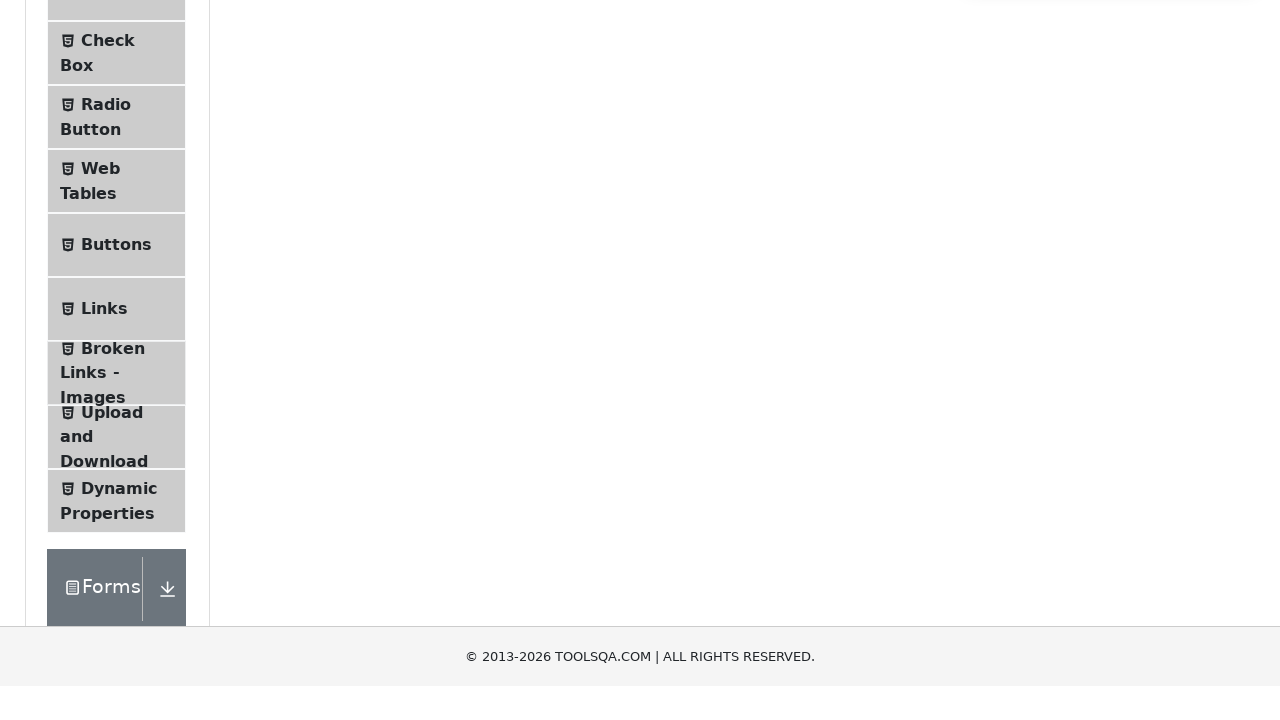

Clicked on Text Box option at (119, 261) on text=Text Box
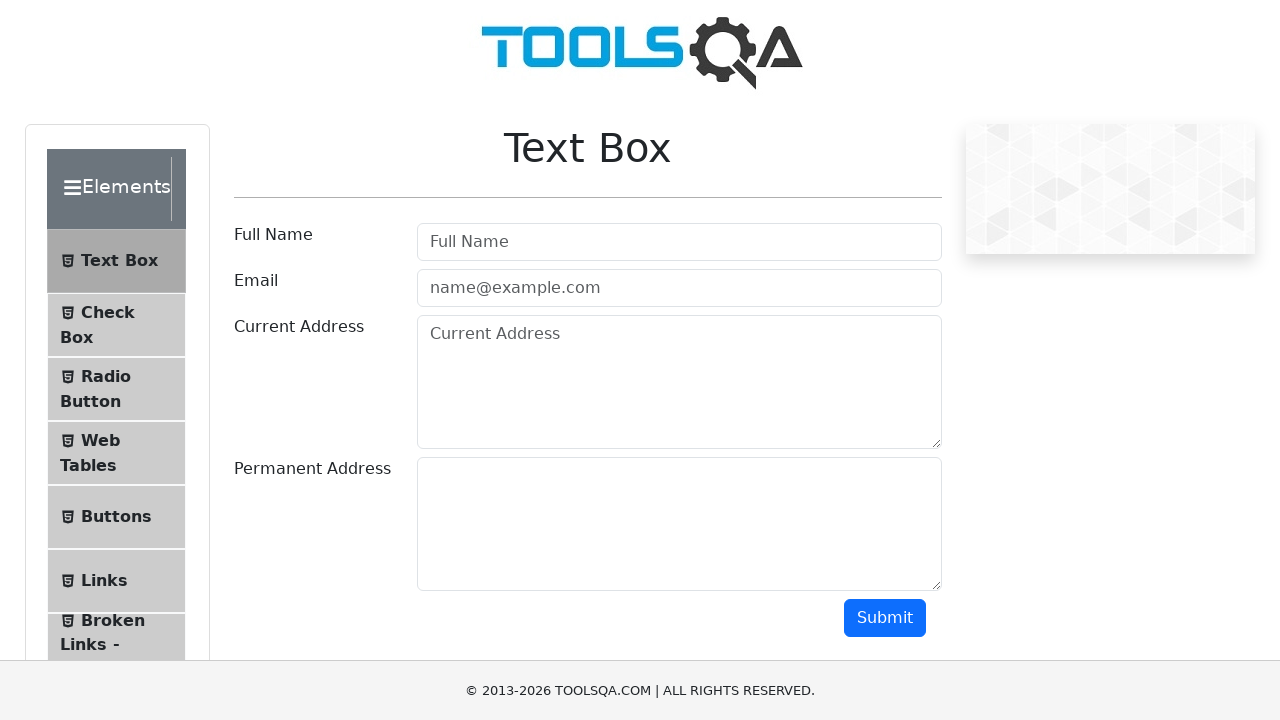

Filled full name field with 'John Doe' on #userName
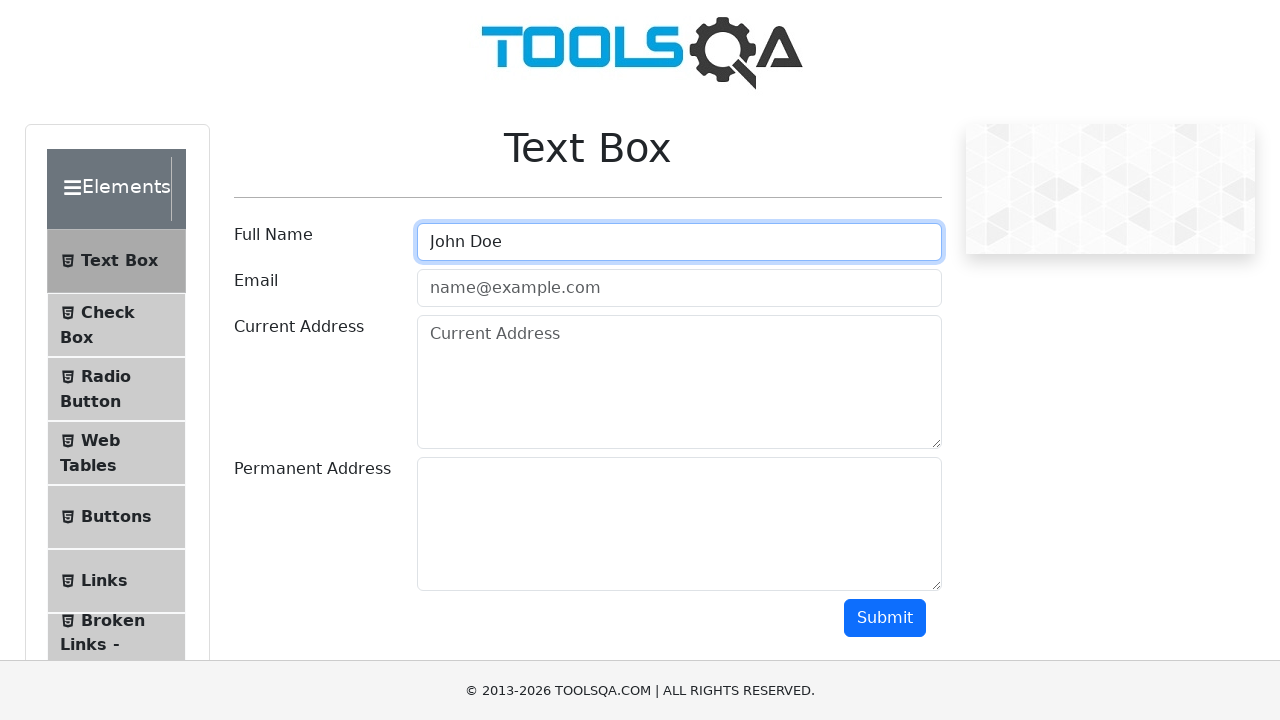

Filled email field with 'john.doe@example.com' on #userEmail
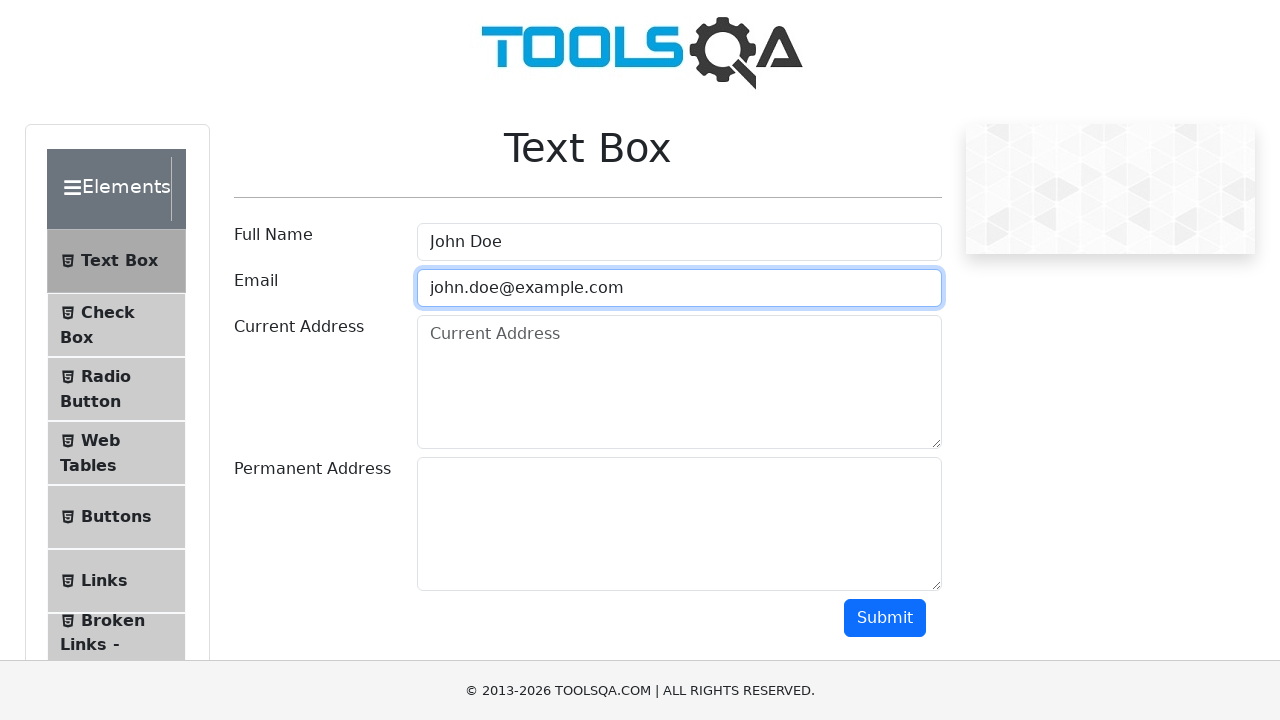

Filled current address field with '123 Main St, City' on #currentAddress
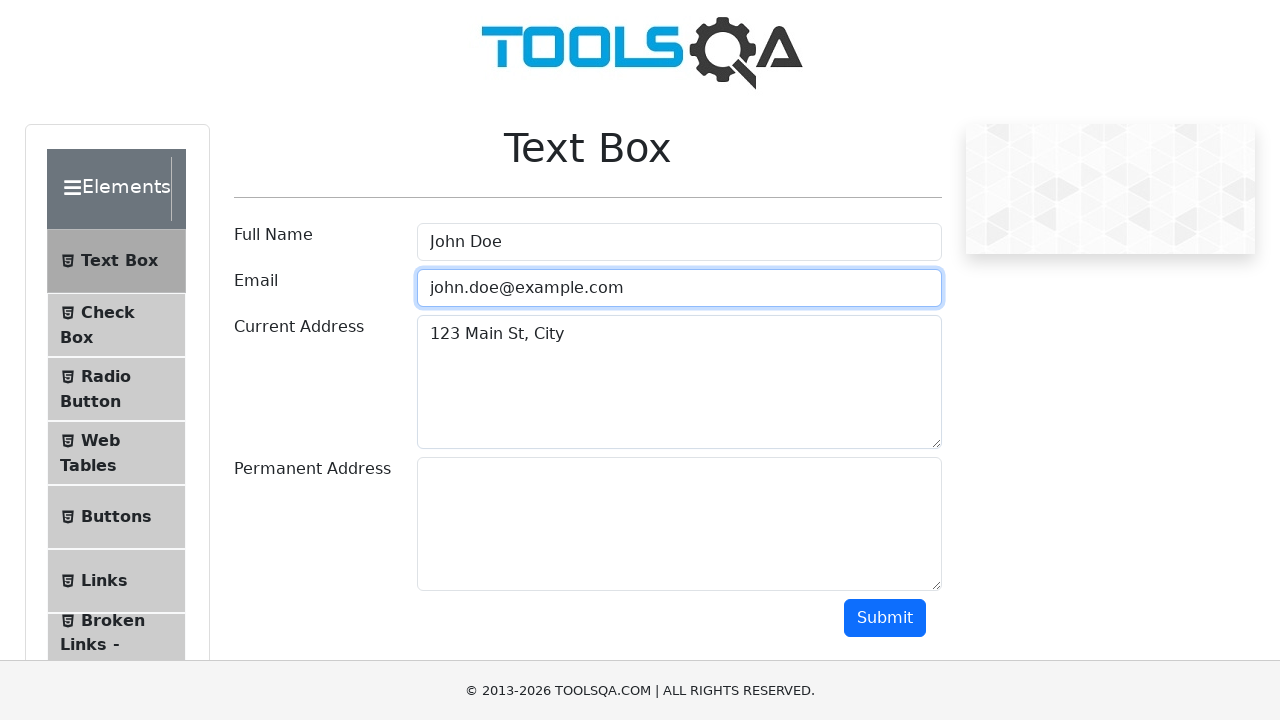

Filled permanent address field with '456 Oak Ave, Town' on #permanentAddress
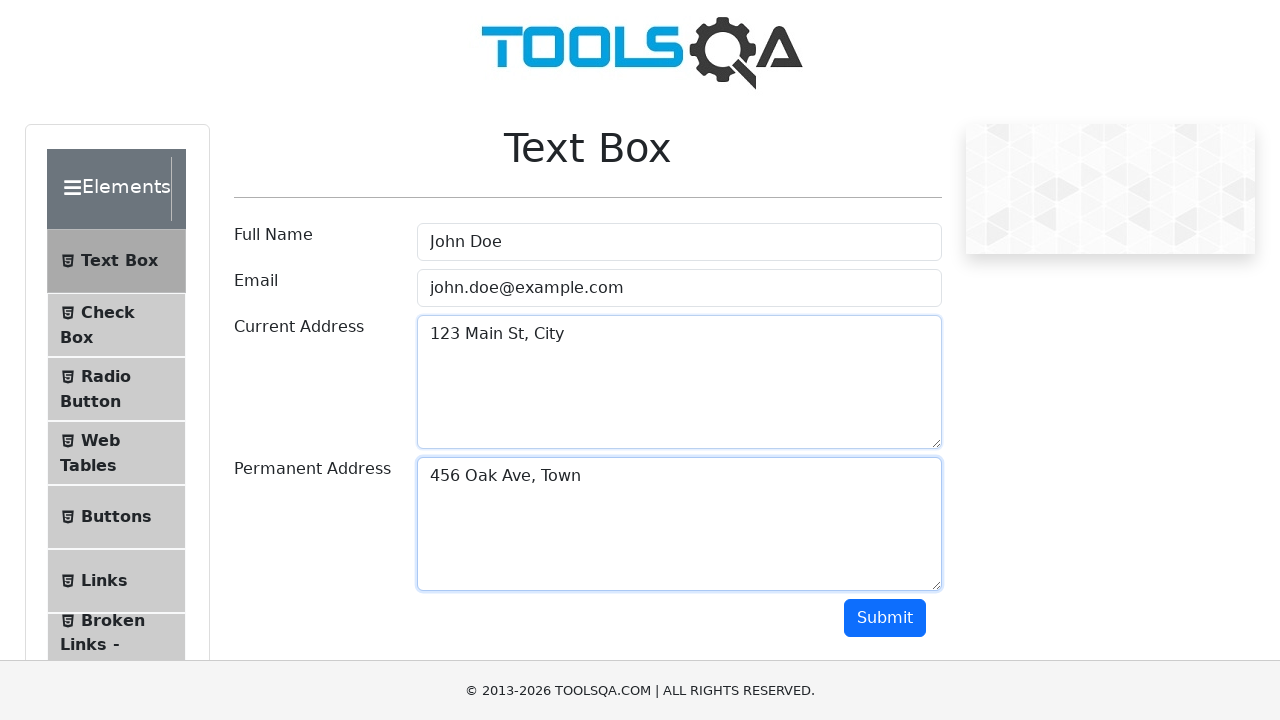

Clicked submit button to submit the text box form at (885, 618) on #submit
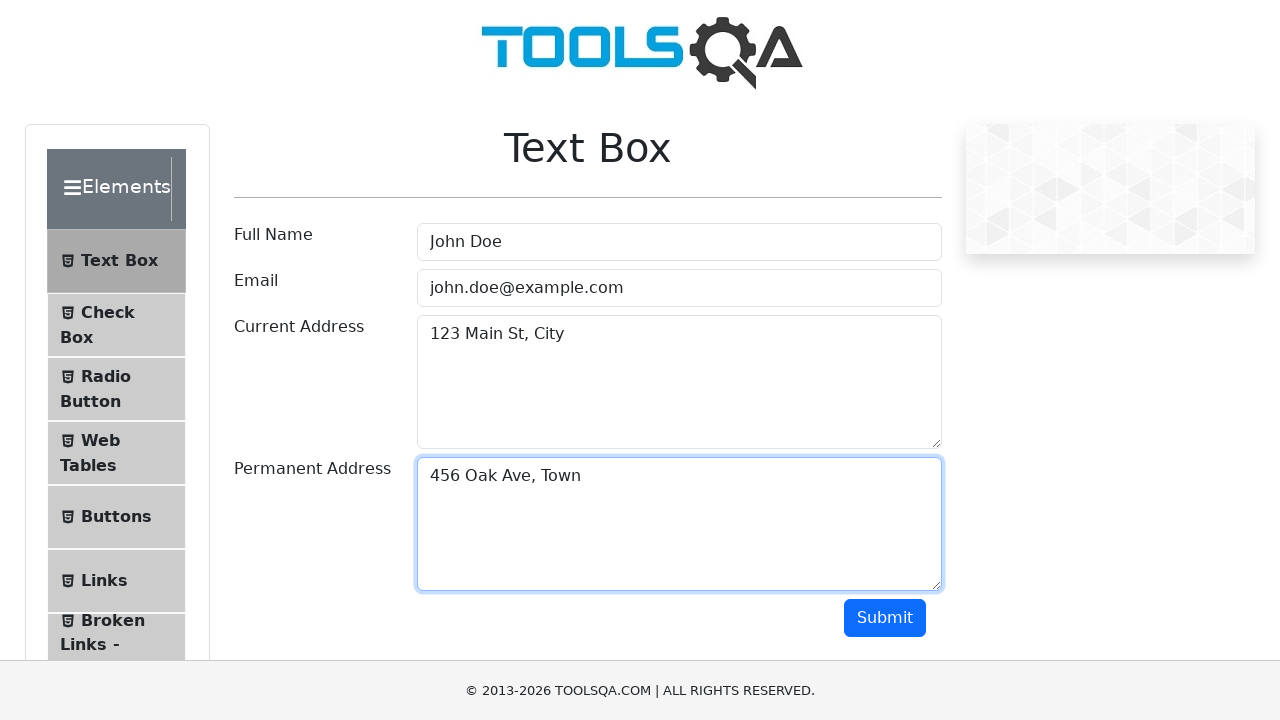

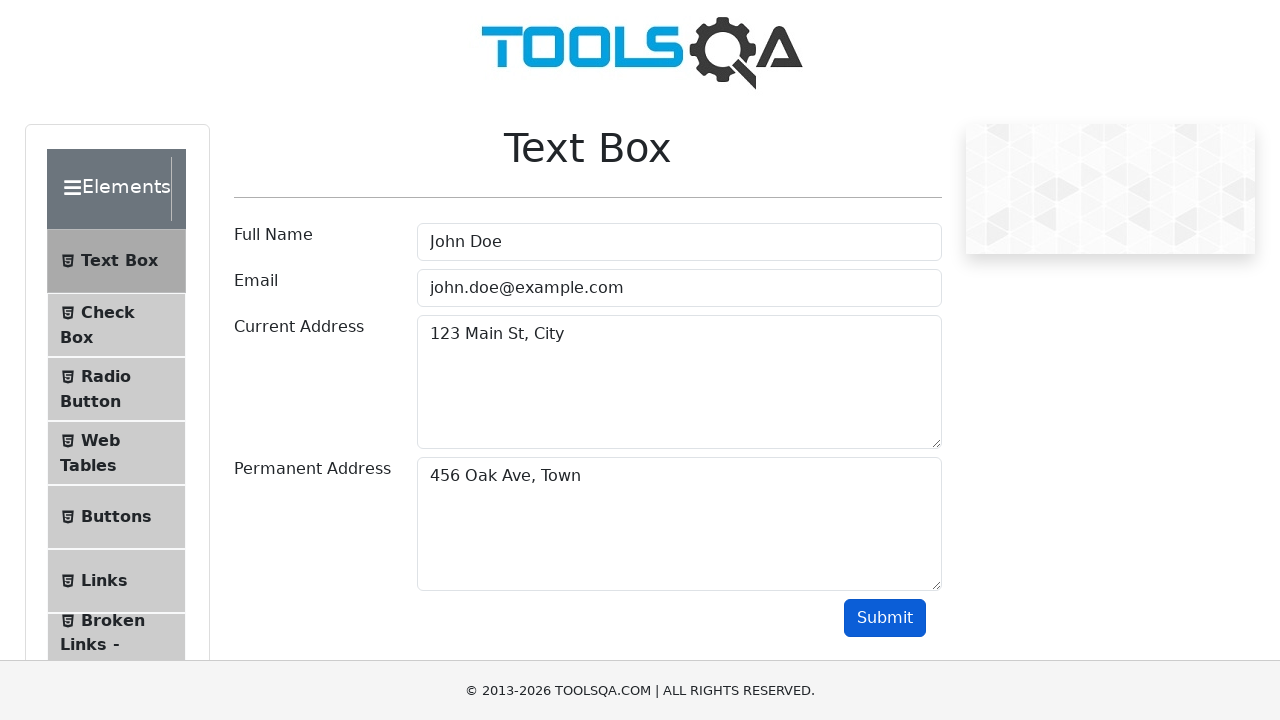